Tests A/B test opt-out by adding an opt-out cookie before visiting the split testing page, then verifying the page shows "No A/B Test"

Starting URL: http://the-internet.herokuapp.com

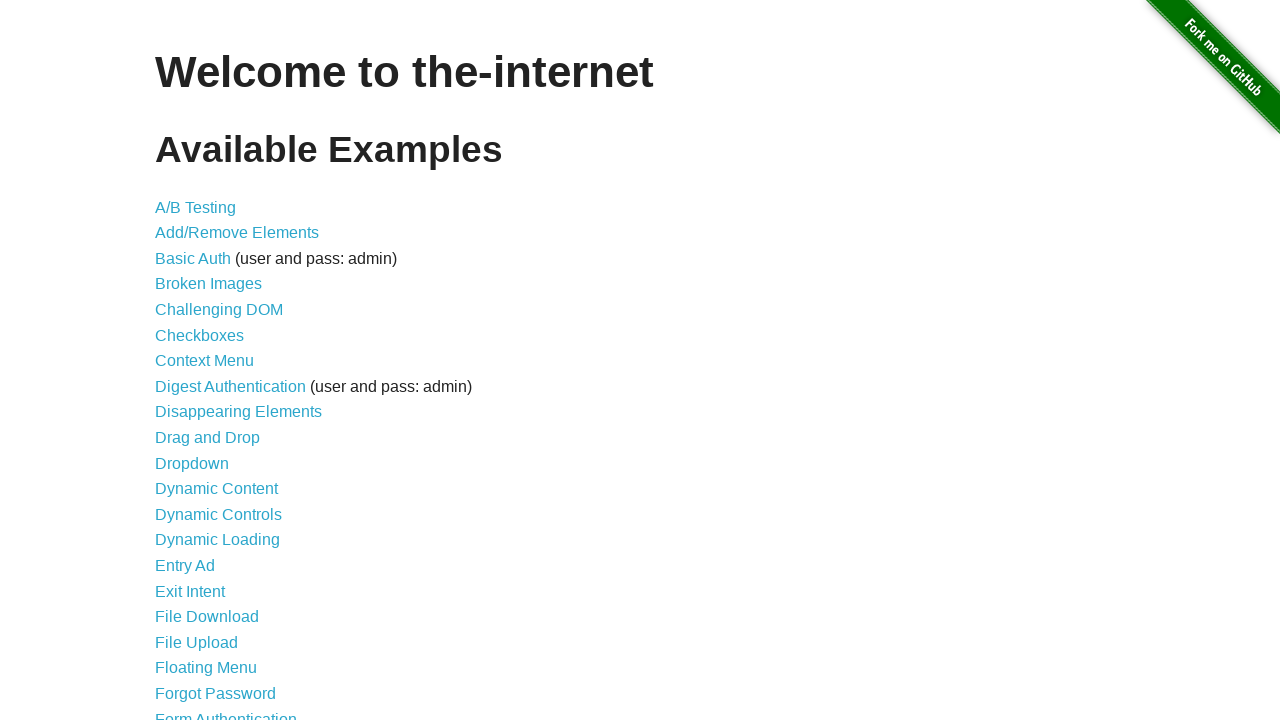

Added optimizelyOptOut cookie to opt out of A/B testing
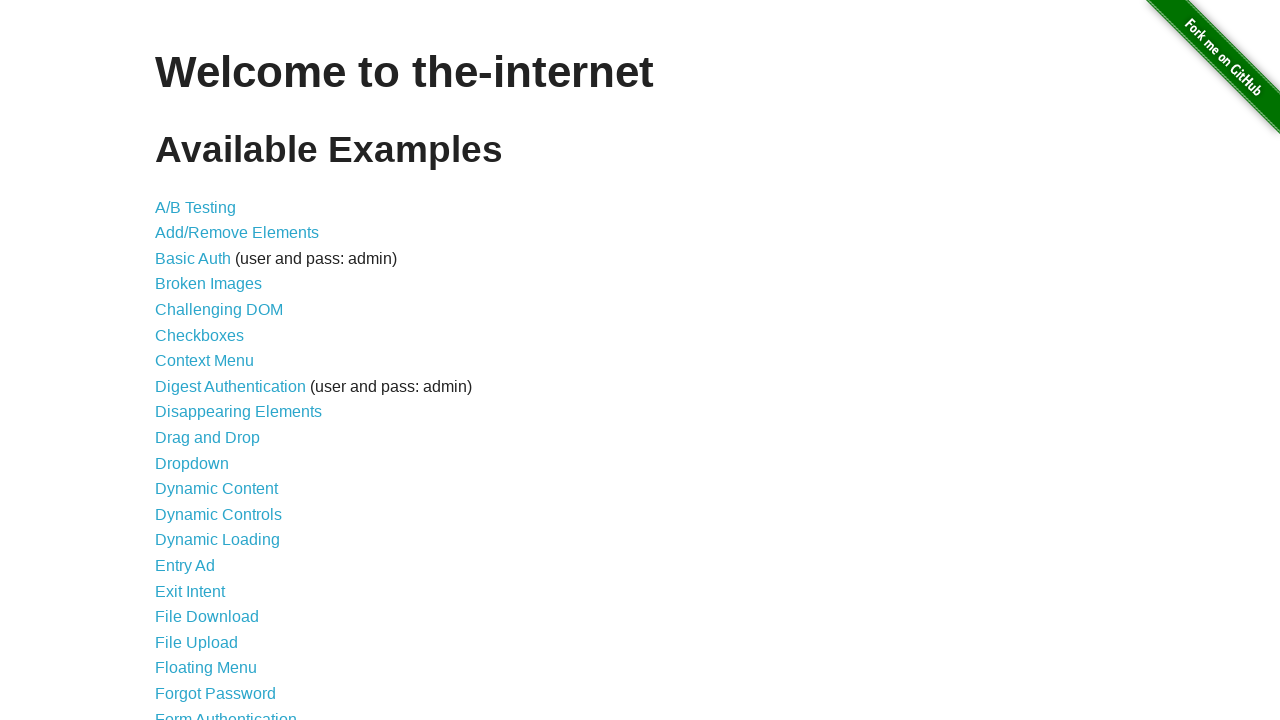

Navigated to A/B test page at http://the-internet.herokuapp.com/abtest
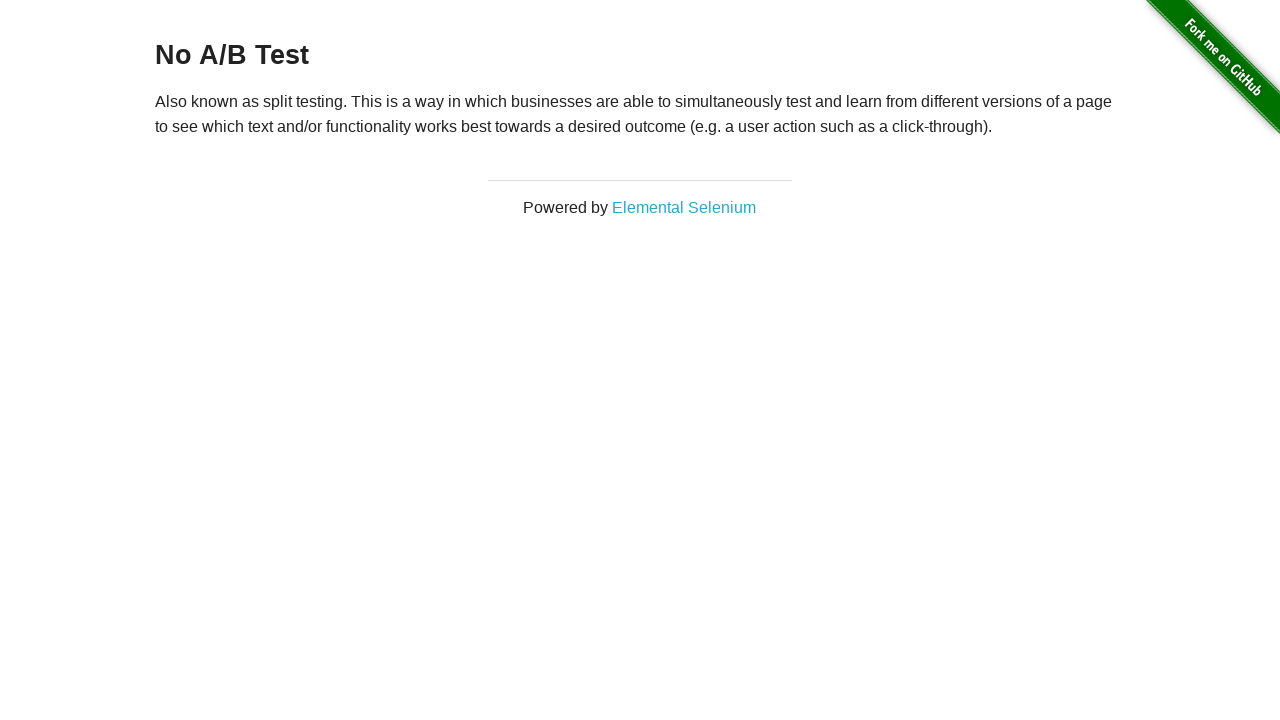

Waited for h3 heading to load
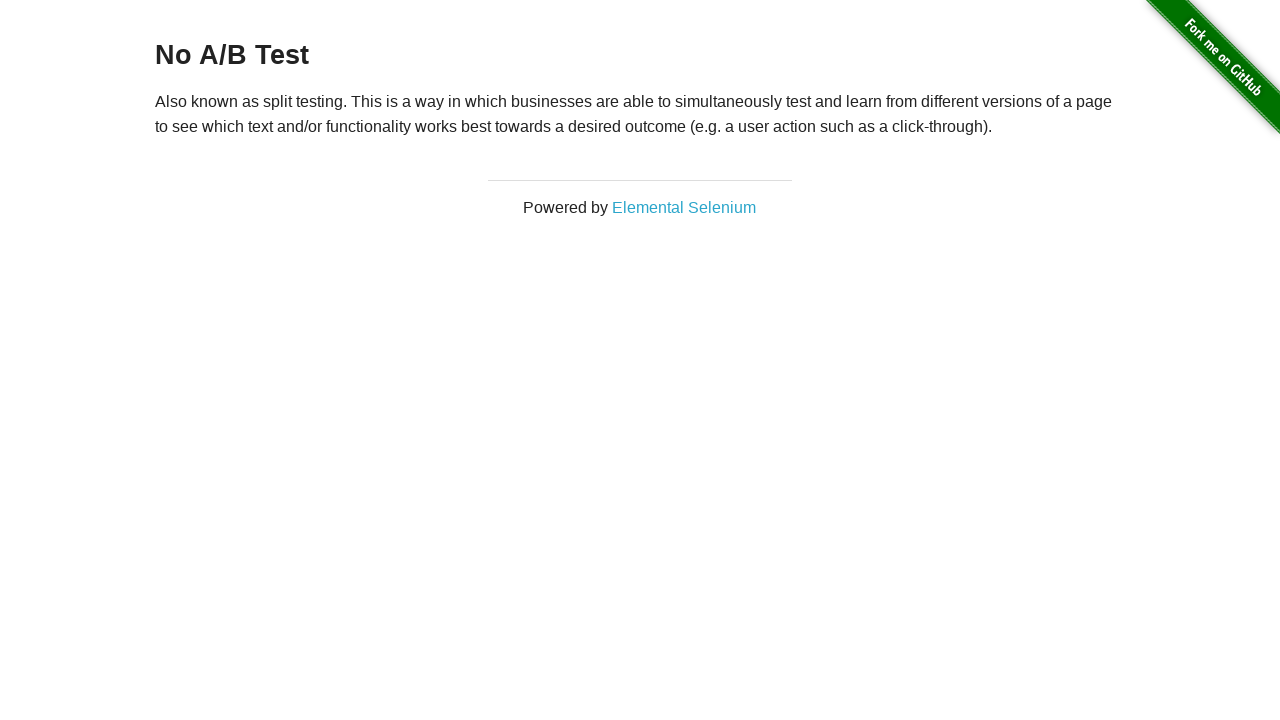

Verified page displays 'No A/B Test' heading - opt-out cookie is working
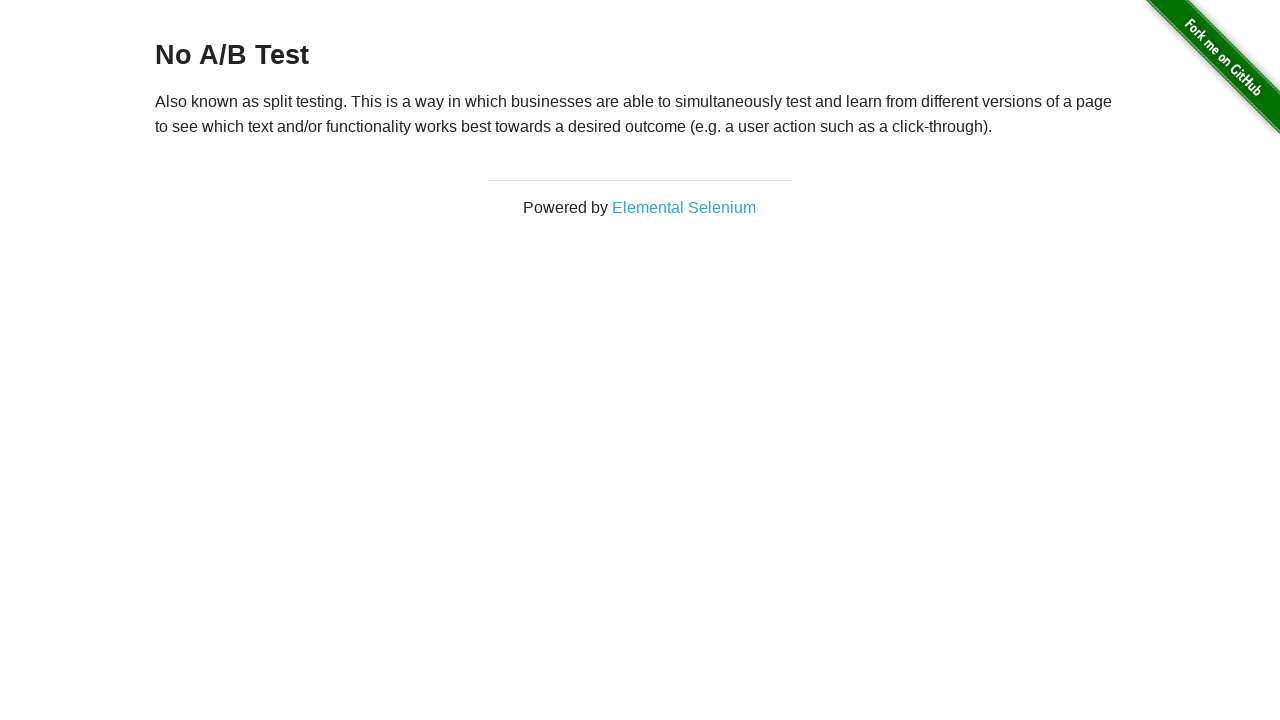

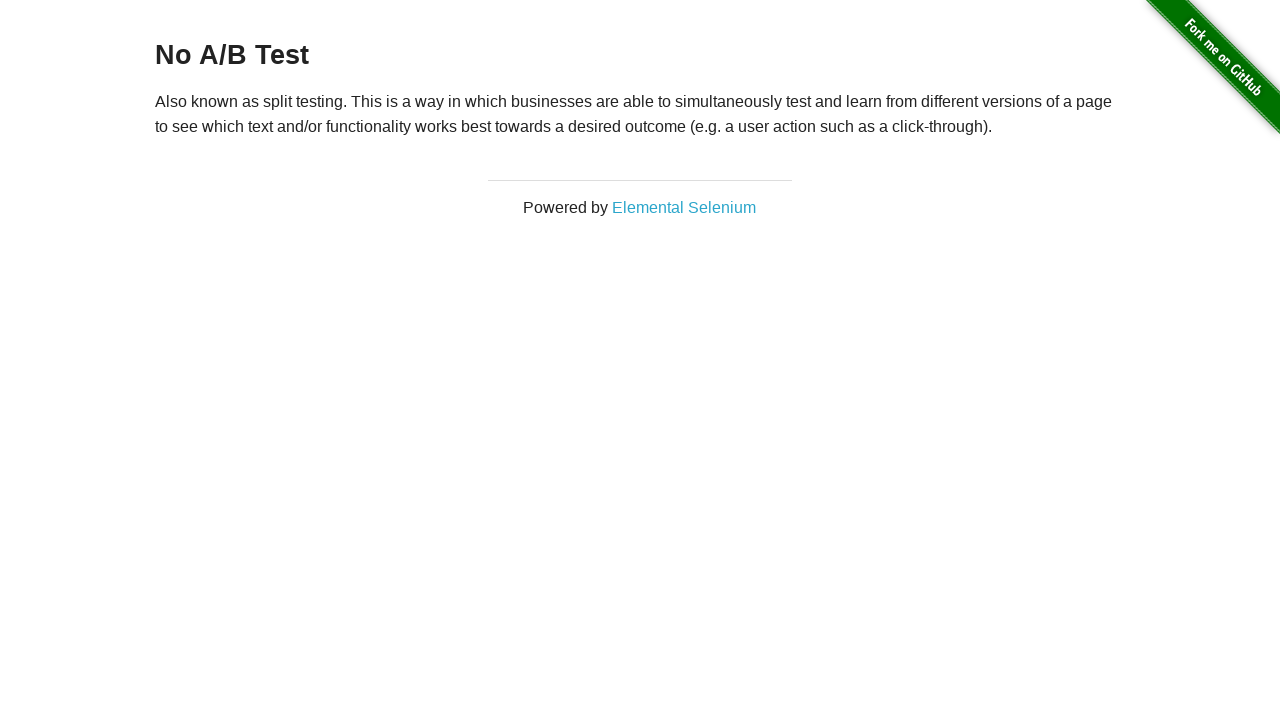